Tests a Certificate of Deposit calculator by filling in deposit amount, term length, interest rate, selecting compounding frequency, and running the calculation

Starting URL: https://www.cit.com/cit-bank/resources/calculators/certificate-of-deposit-calculator

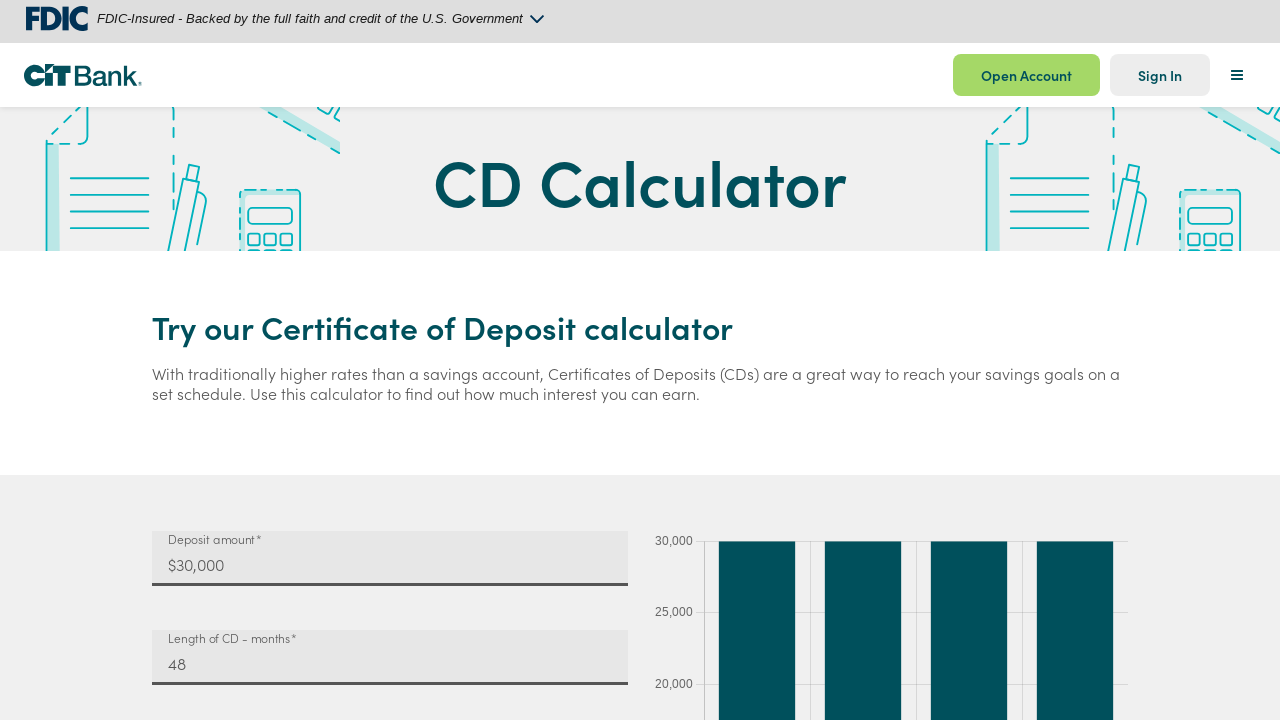

Cleared initial deposit amount field on xpath=//input[@id='mat-input-0']
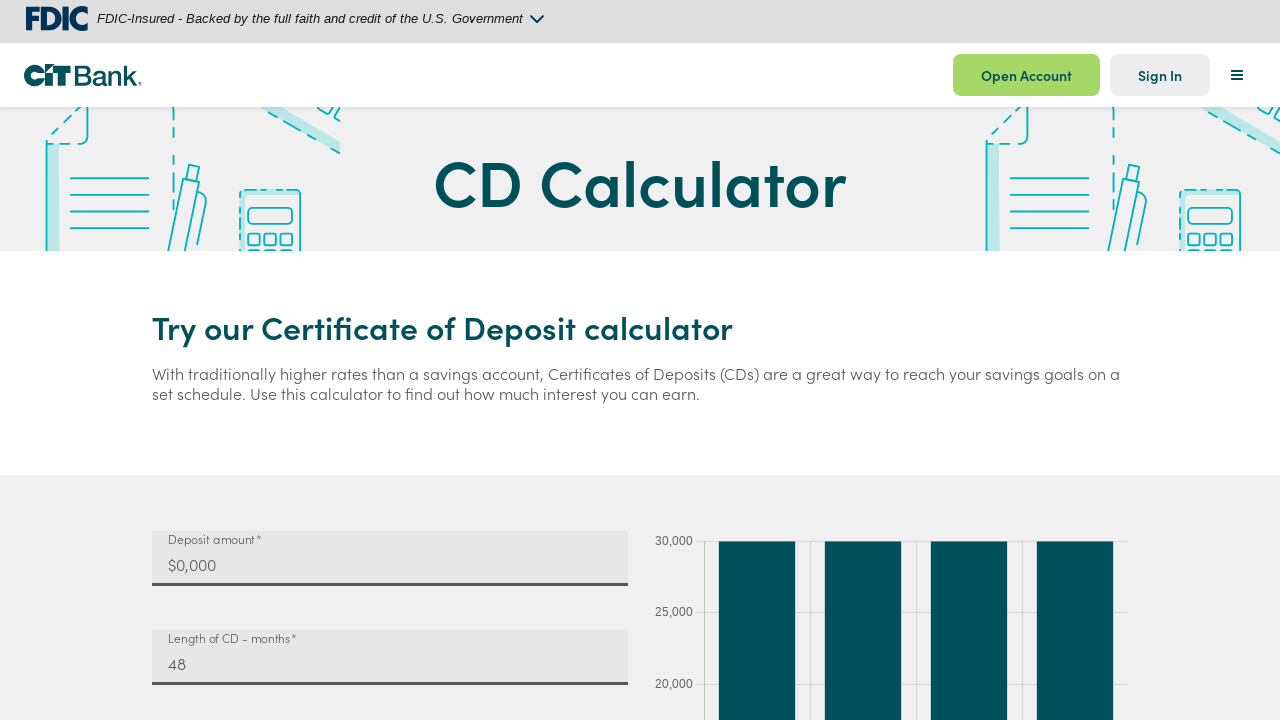

Filled initial deposit amount with $500 on xpath=//input[@id='mat-input-0']
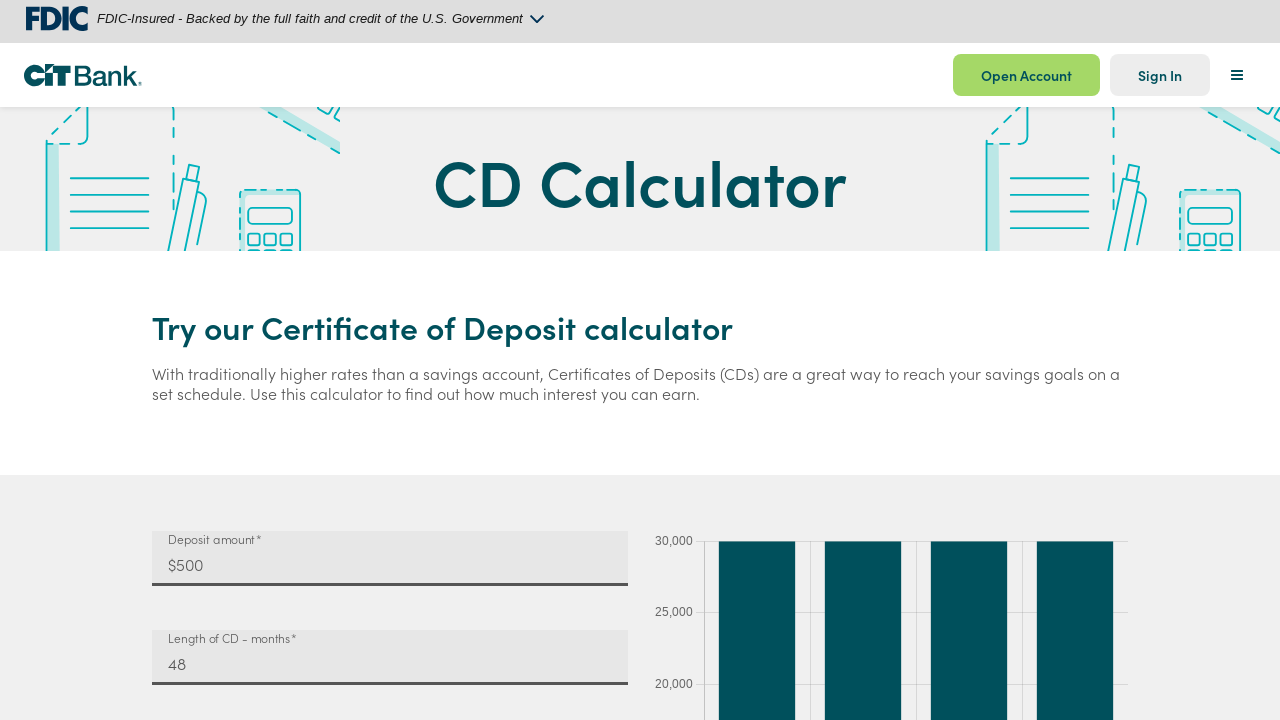

Cleared CD term length field on xpath=//input[@id='mat-input-1']
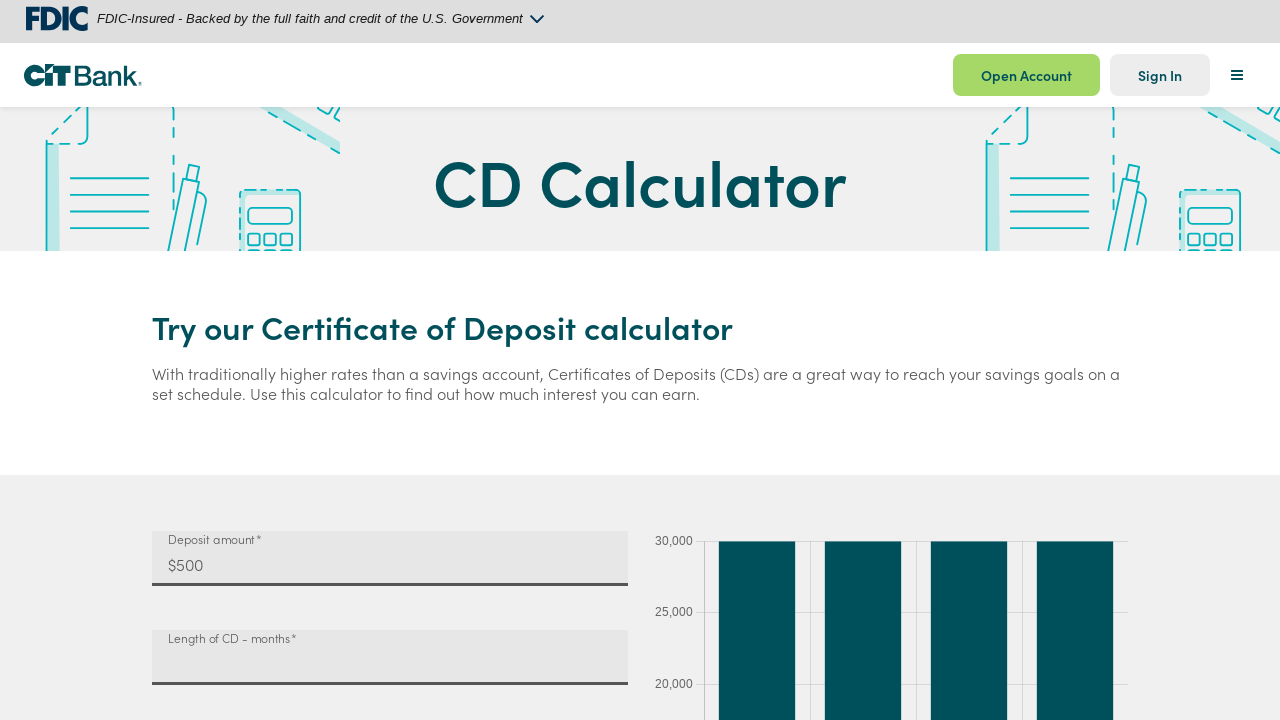

Filled CD term length with 2 months on xpath=//input[@id='mat-input-1']
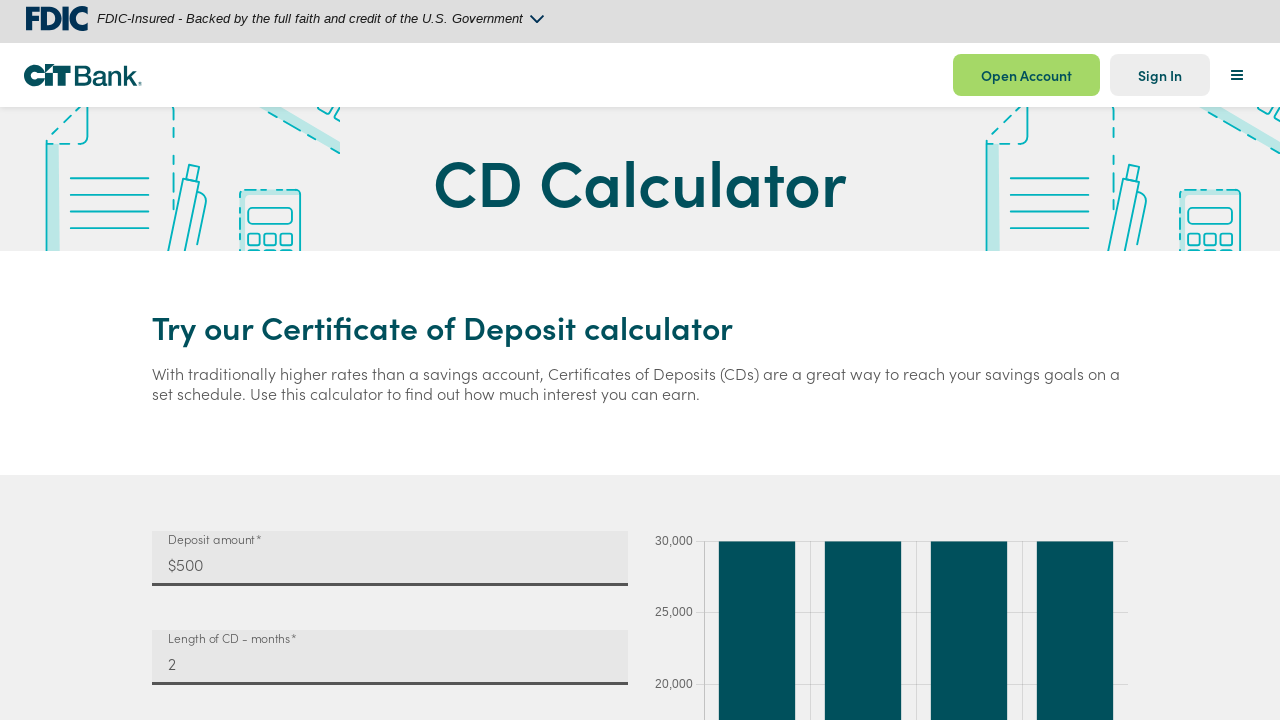

Cleared interest rate field on xpath=//input[@id='mat-input-2']
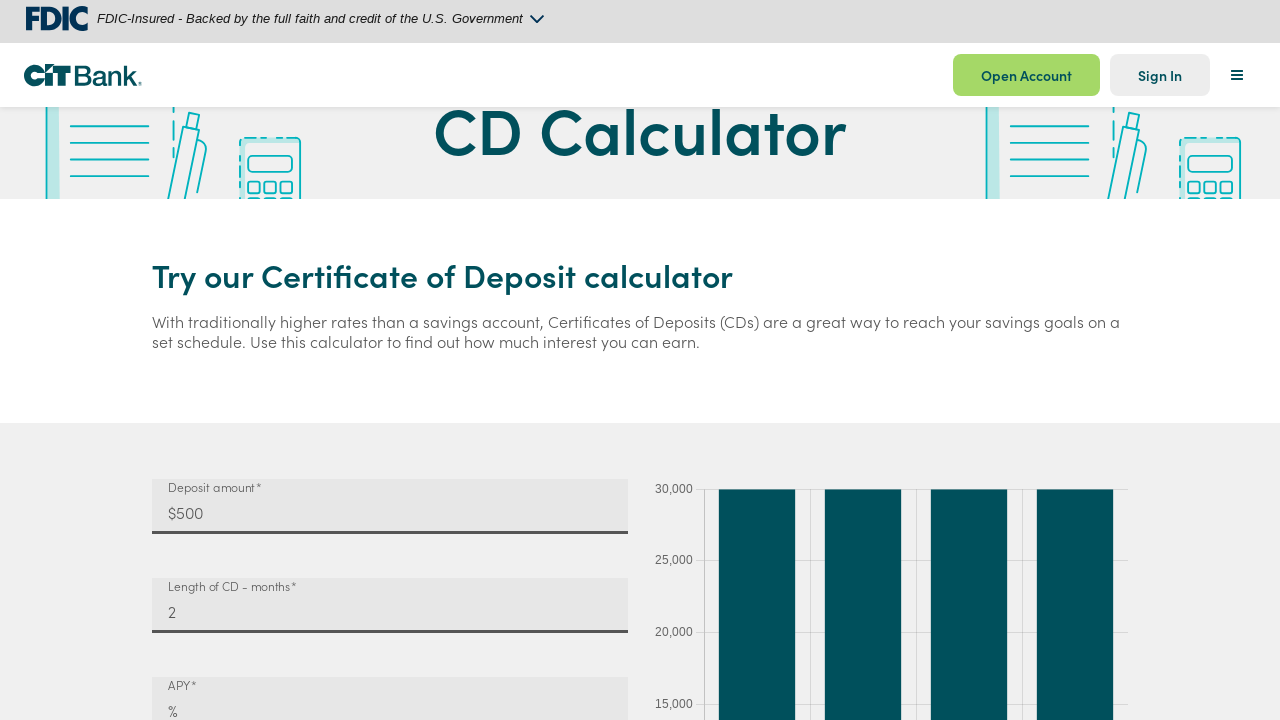

Filled interest rate with 24% on xpath=//input[@id='mat-input-2']
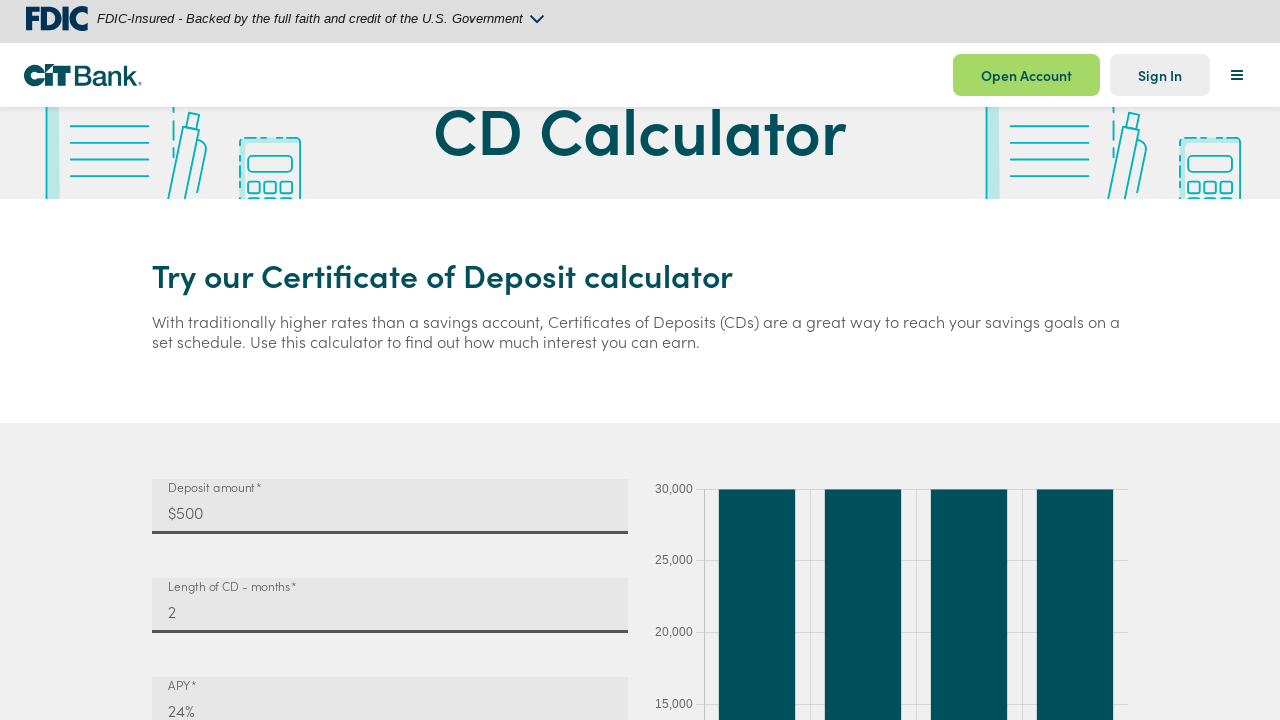

Clicked on compounding frequency dropdown at (385, 360) on xpath=//div[@id='mat-select-value-1']
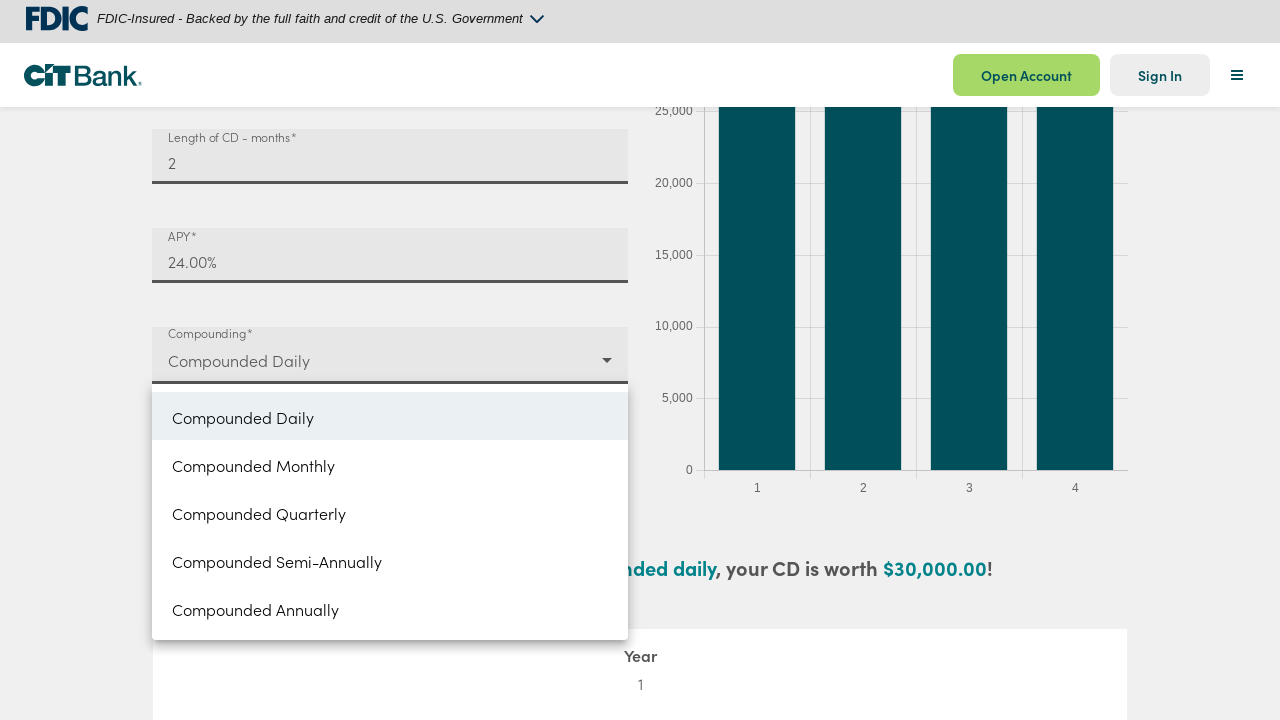

Selected 'Compounded Monthly' from dropdown at (390, 466) on xpath=//span[contains(text(), 'Compounded Monthly')]
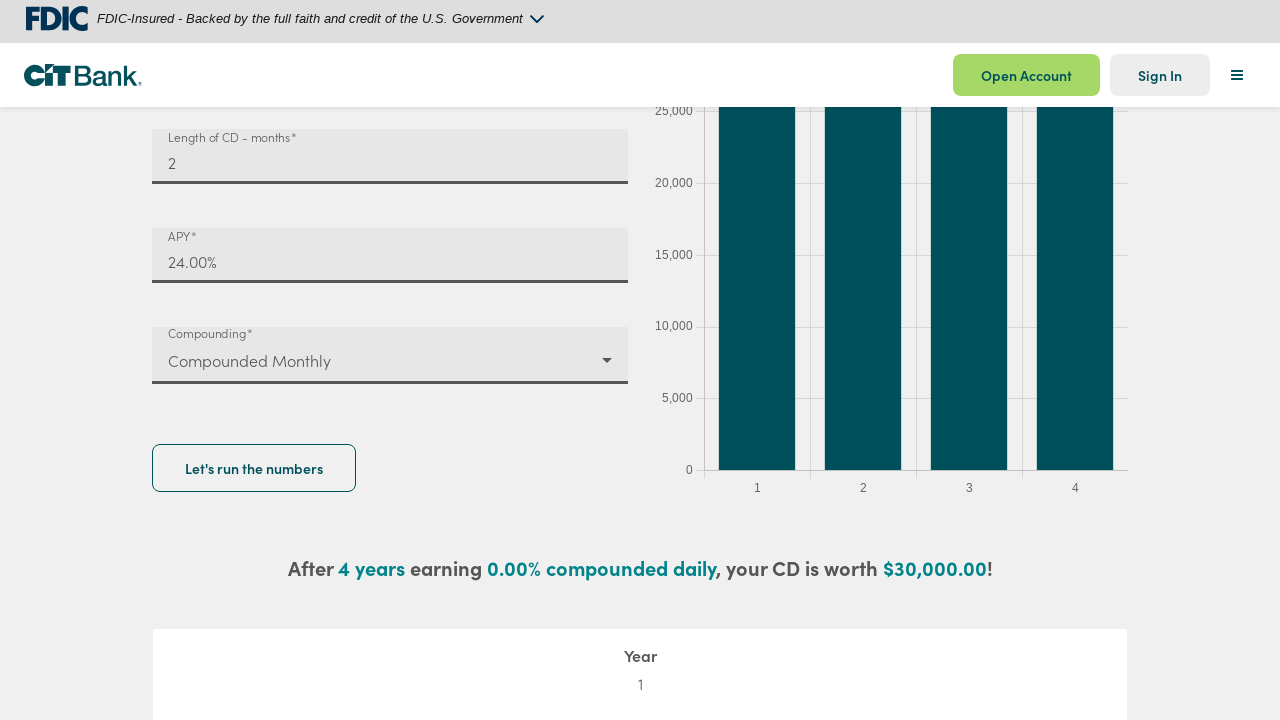

Clicked calculate button to run CD calculator at (254, 468) on xpath=//button[@id='CIT-chart-submit']
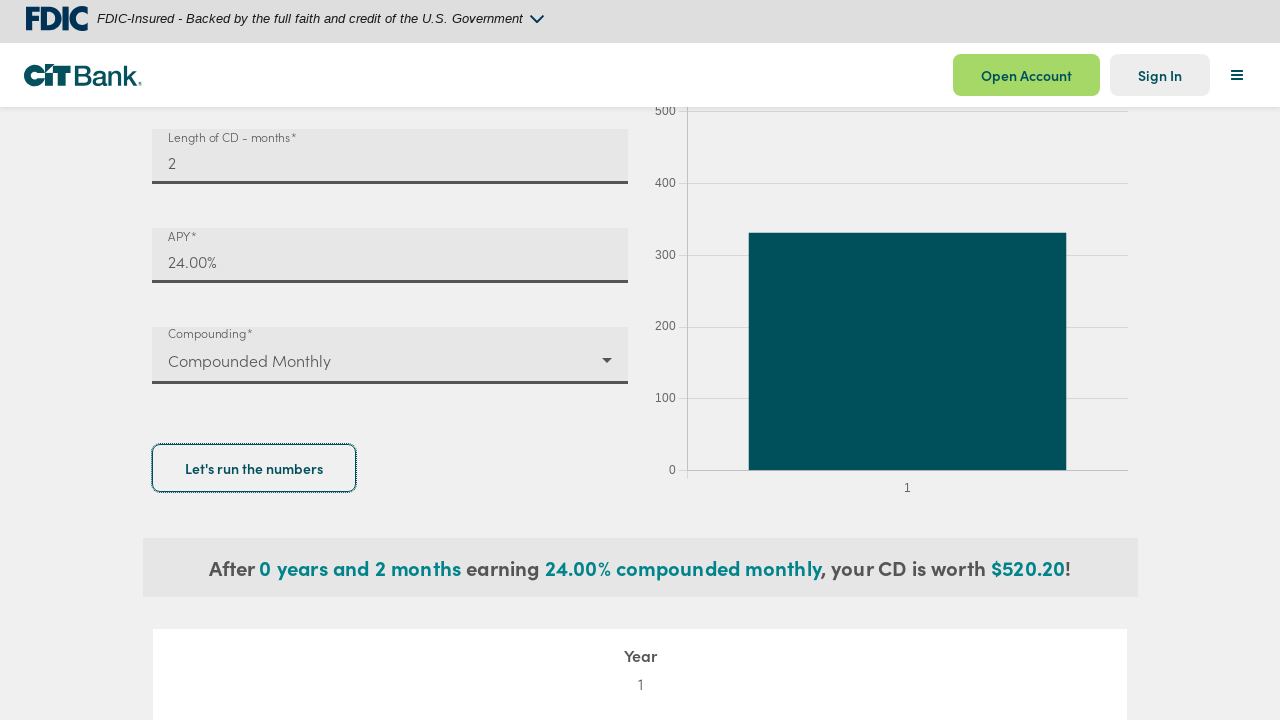

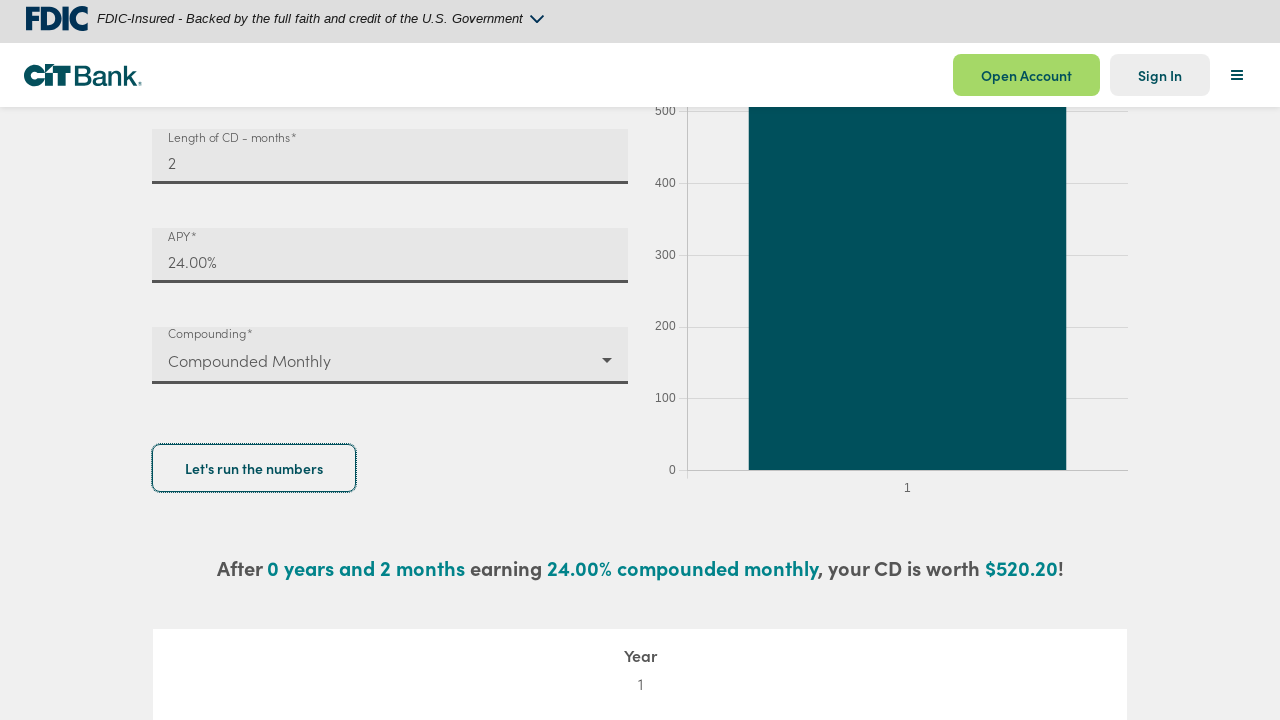